Tests jQuery UI slider functionality by dragging both horizontal and vertical sliders to different positions within their respective iframes.

Starting URL: https://jqueryui.com/slider/

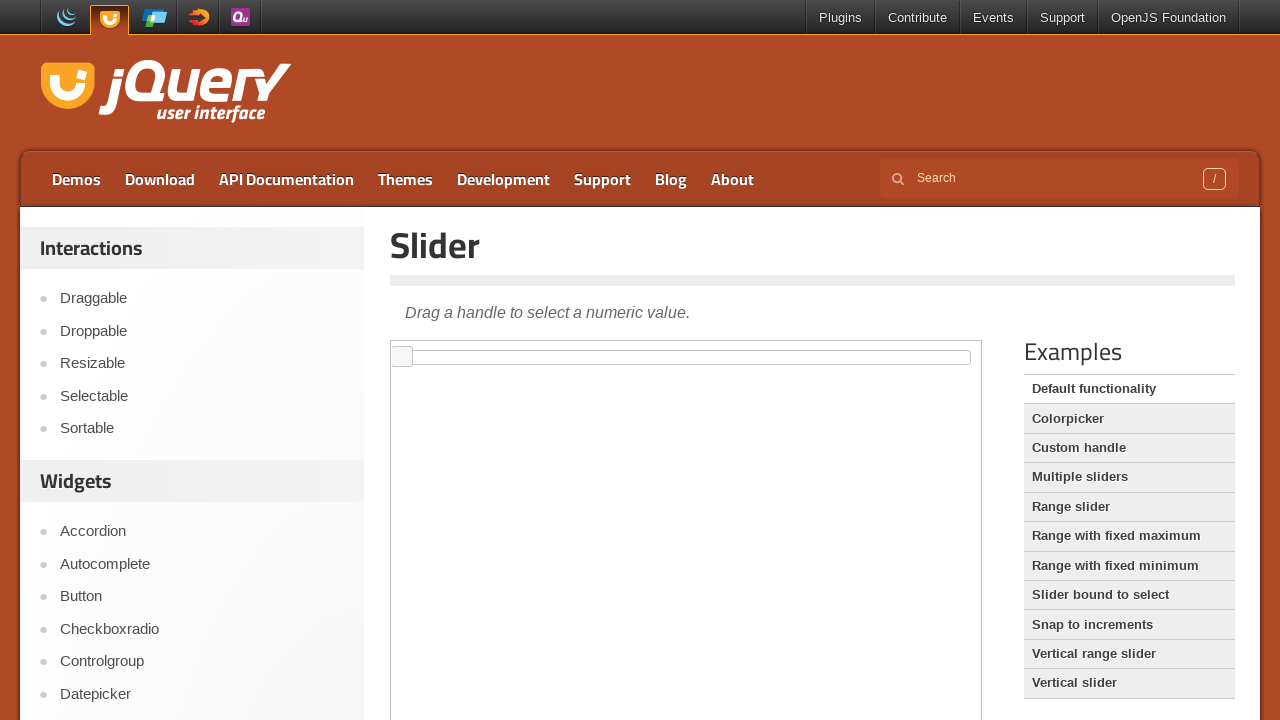

Page loaded and DOM content ready
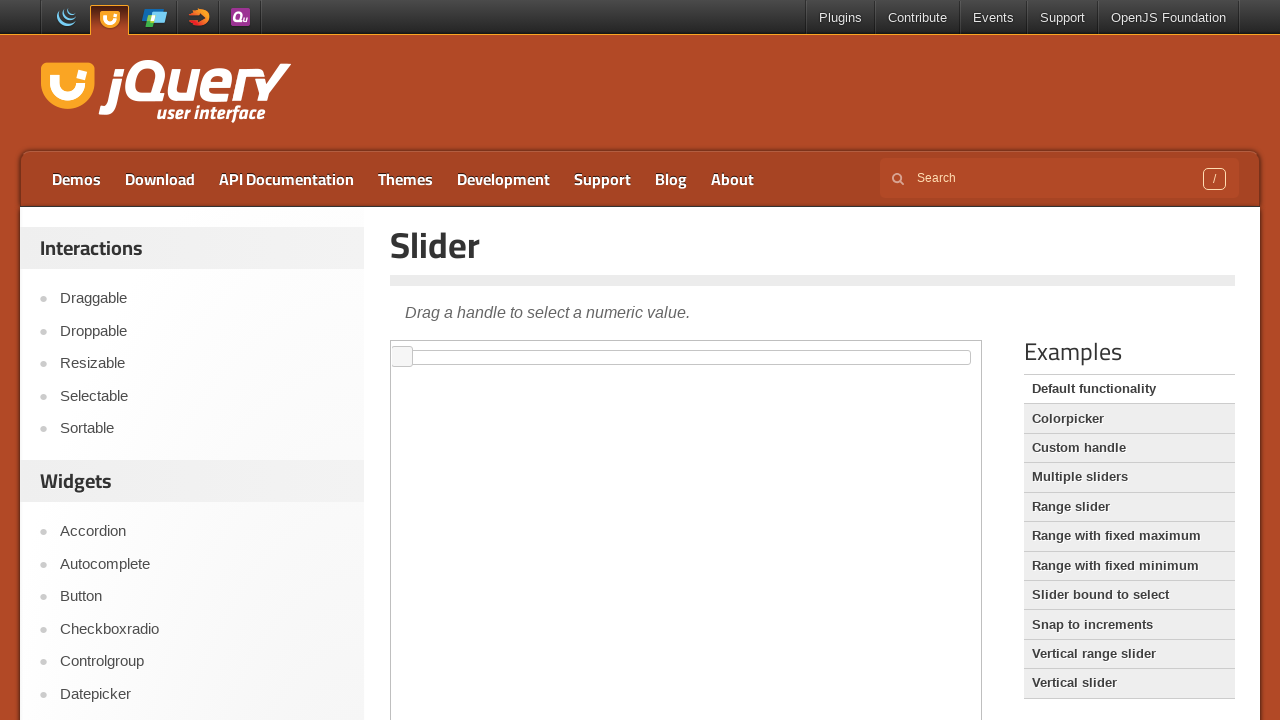

Located horizontal slider iframe
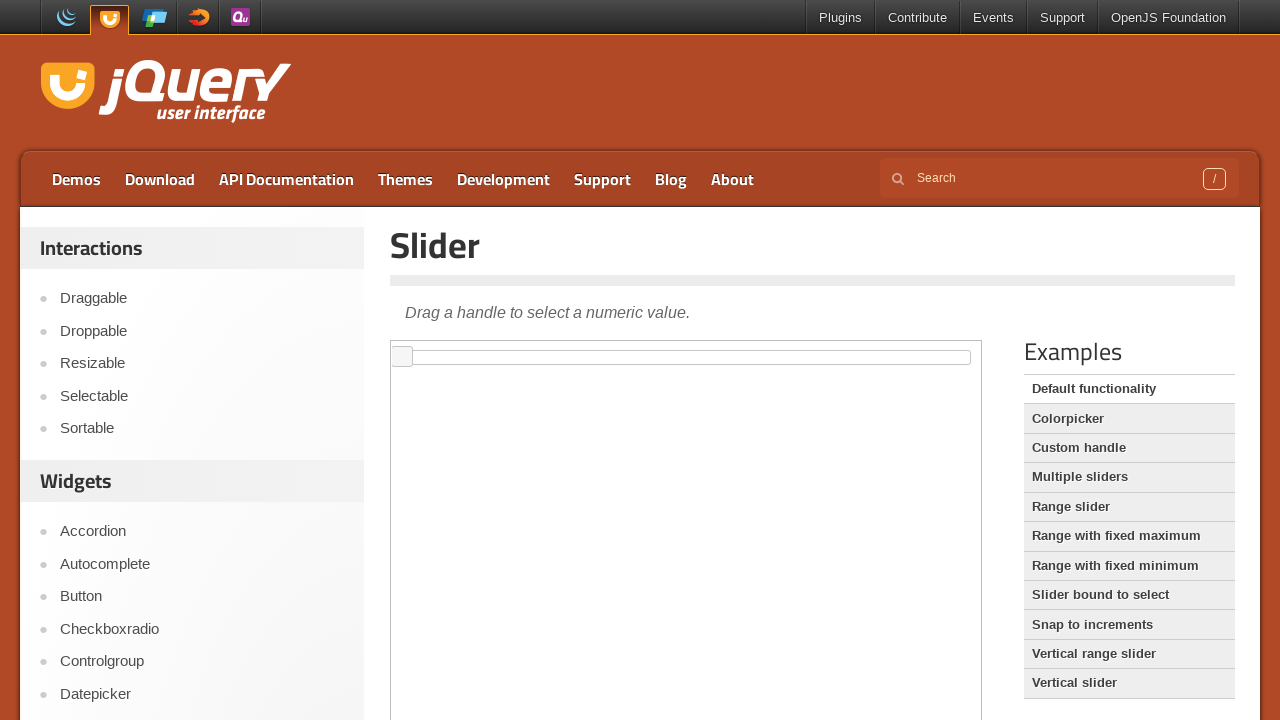

Located horizontal slider handle element
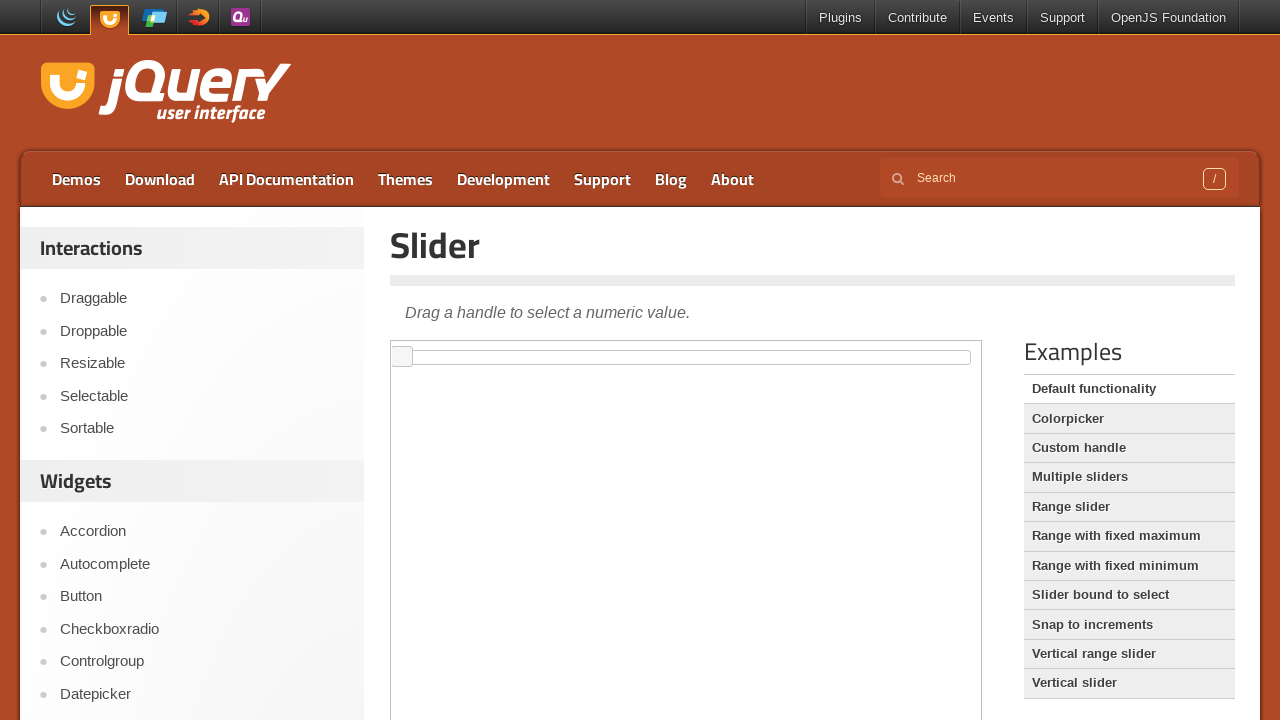

Dragged horizontal slider handle to the right (300px) at (693, 347)
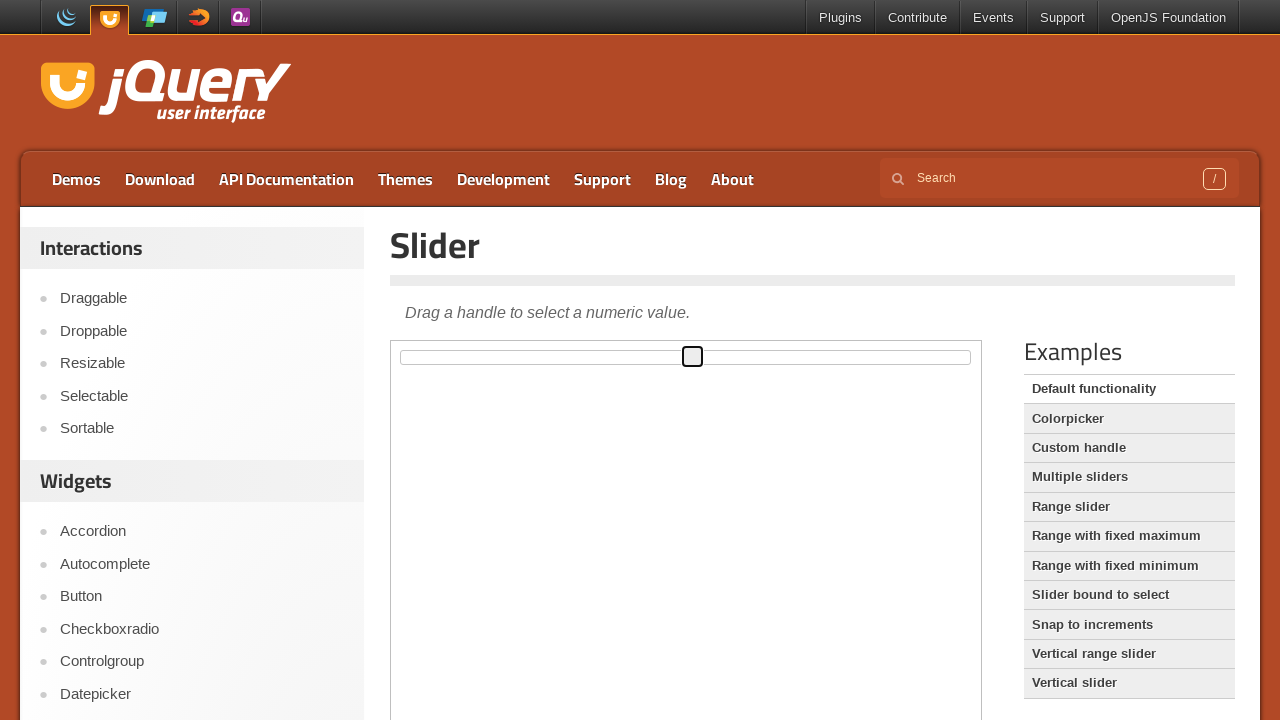

Waited 1 second after dragging horizontal slider right
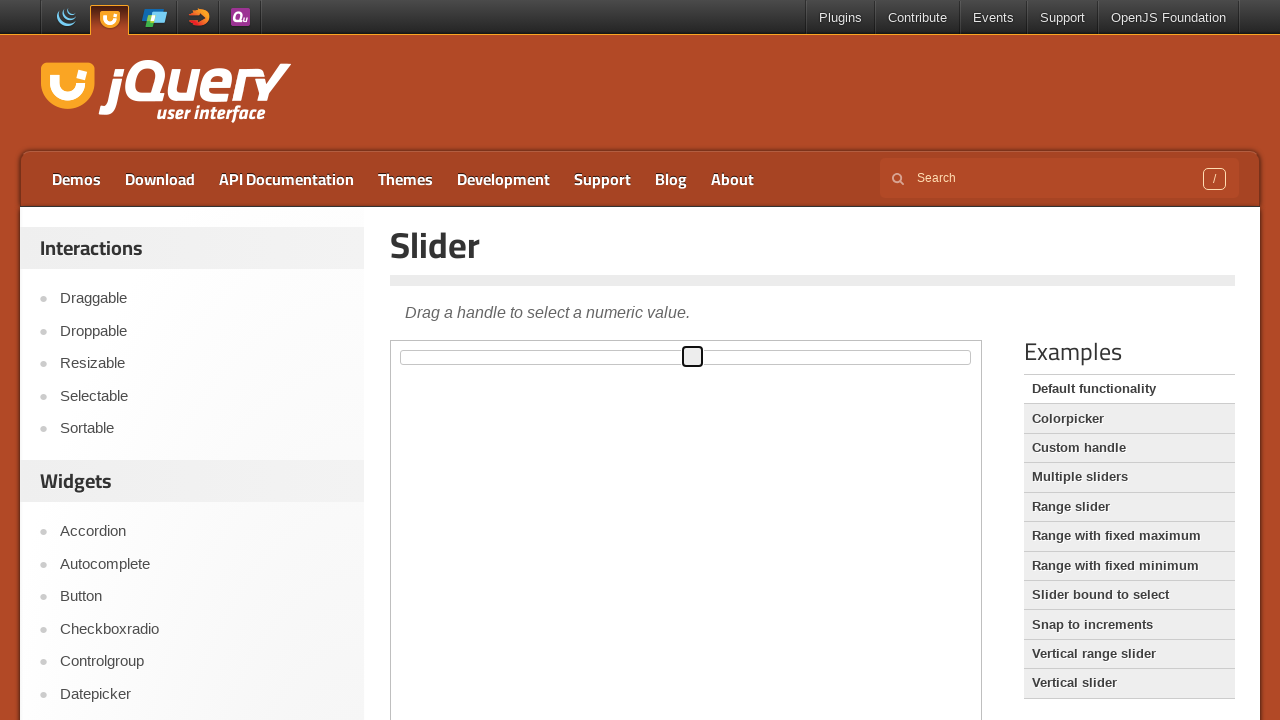

Retrieved bounding box of horizontal slider handle
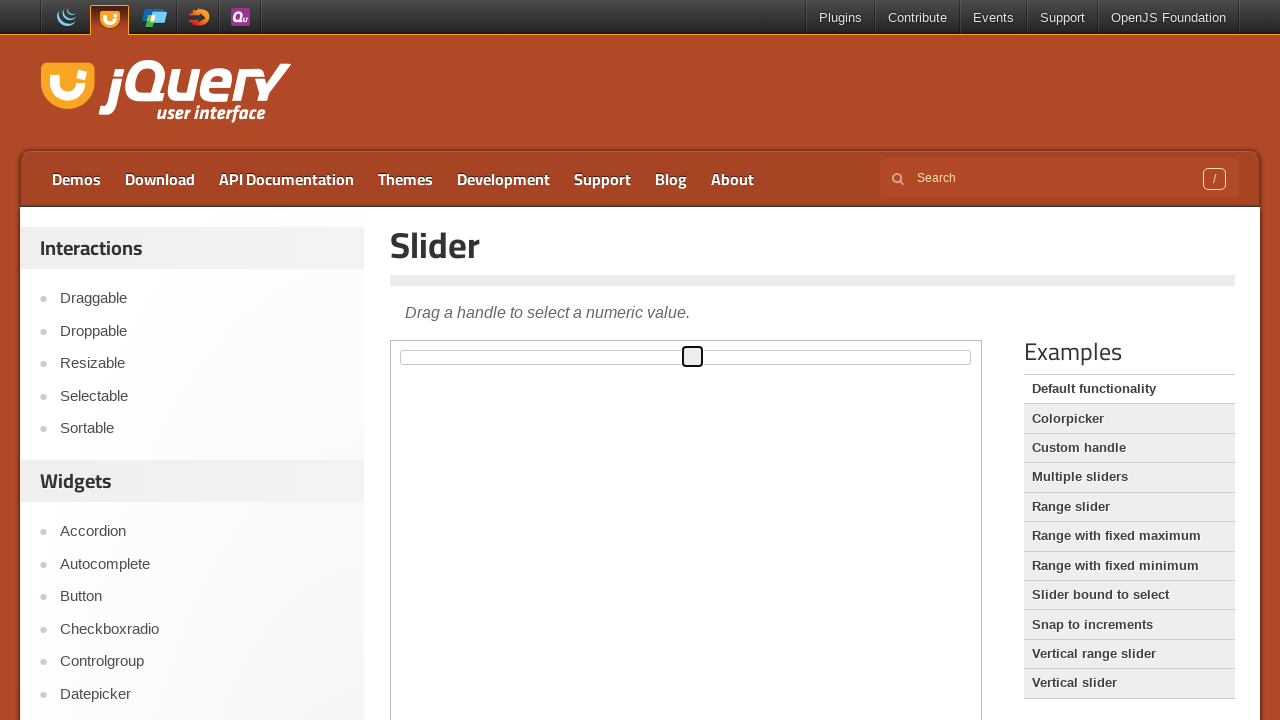

Moved mouse to center of horizontal slider handle at (692, 357)
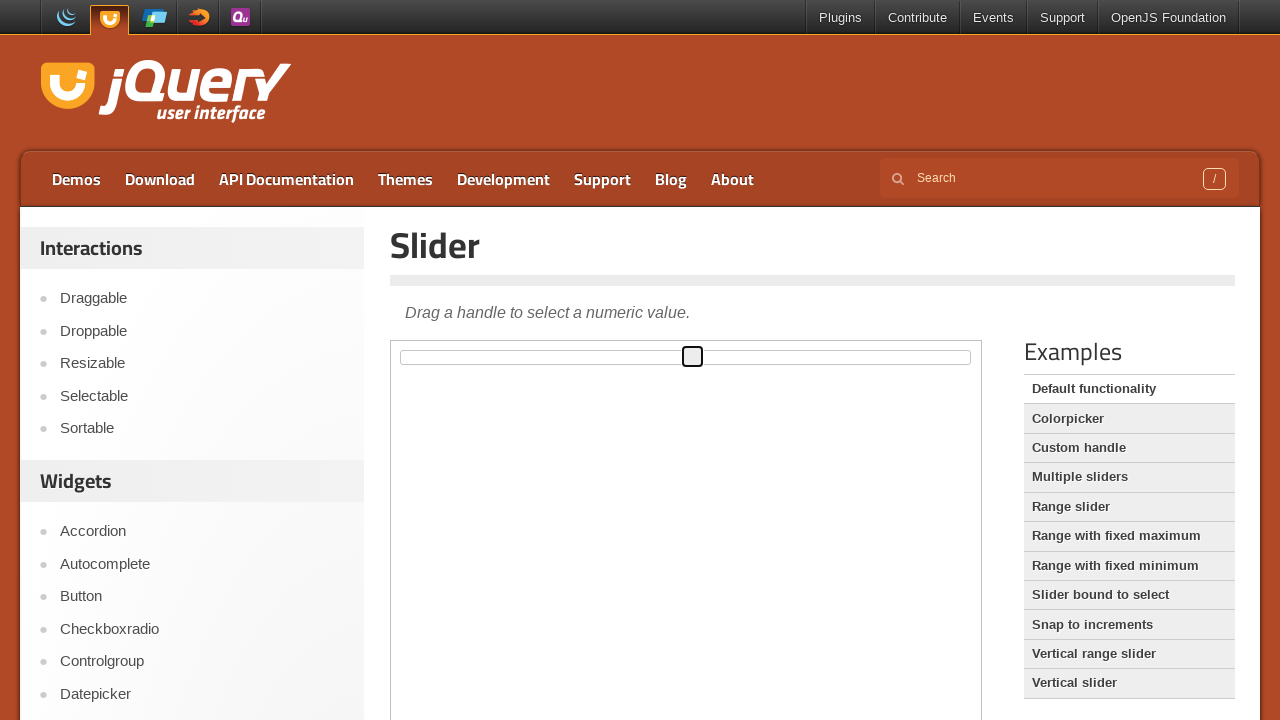

Mouse button pressed down on horizontal slider handle at (692, 357)
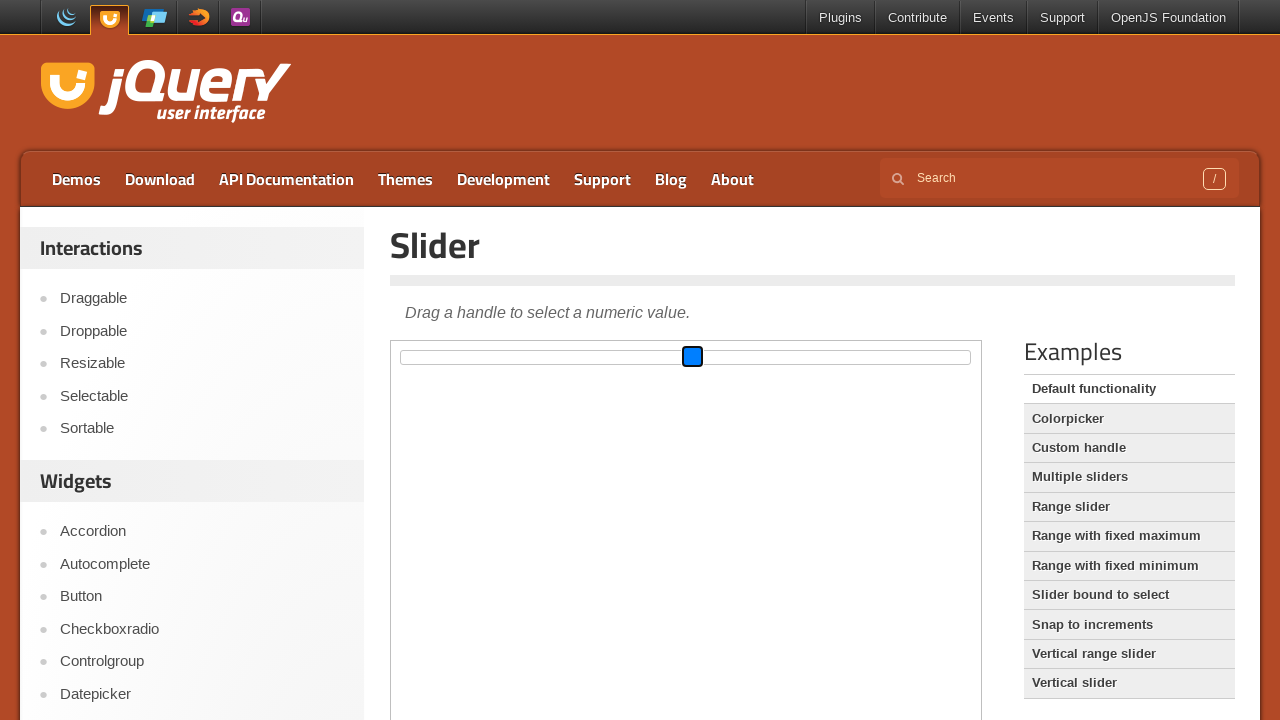

Dragged horizontal slider handle to the left (200px) at (482, 357)
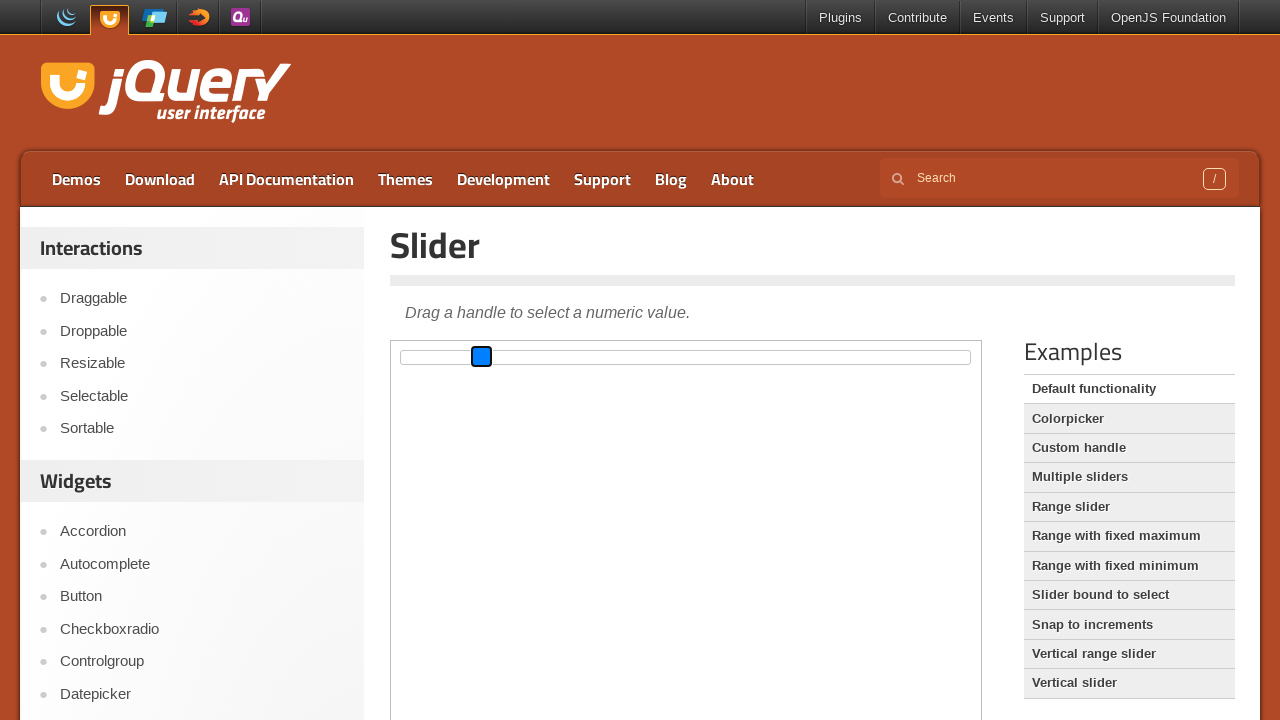

Released mouse button on horizontal slider handle at (482, 357)
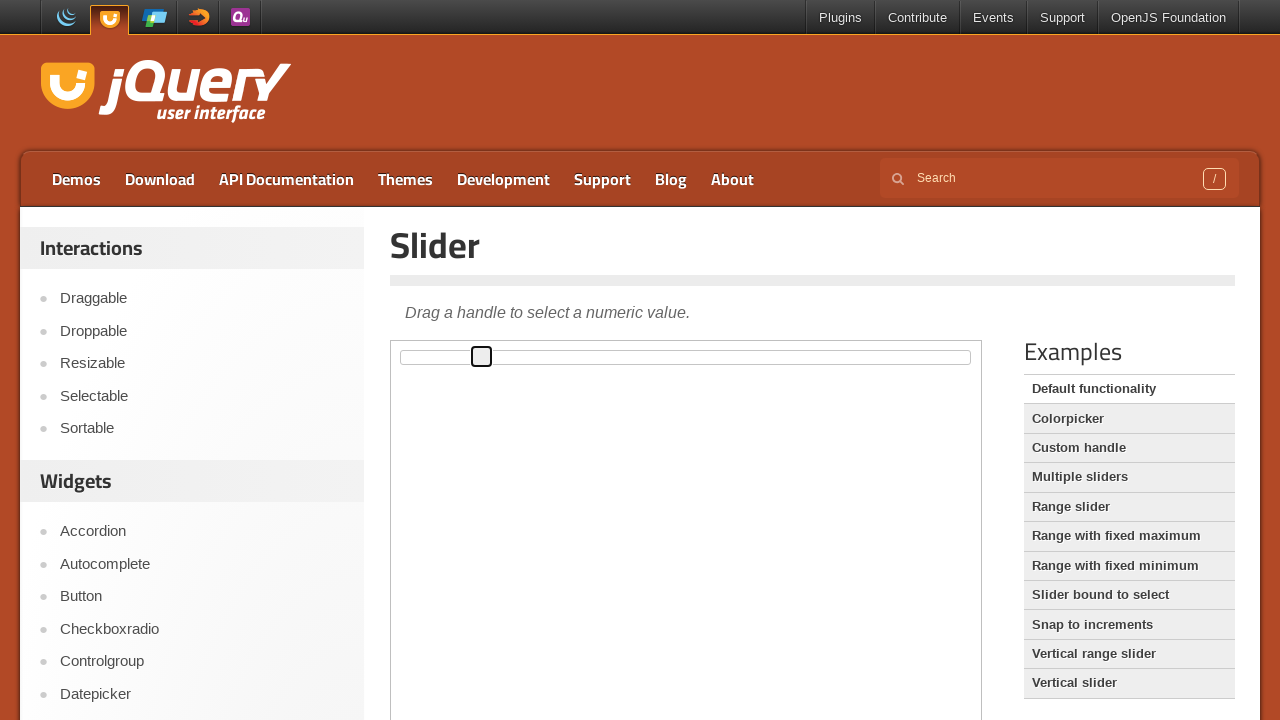

Waited 1 second after dragging horizontal slider left
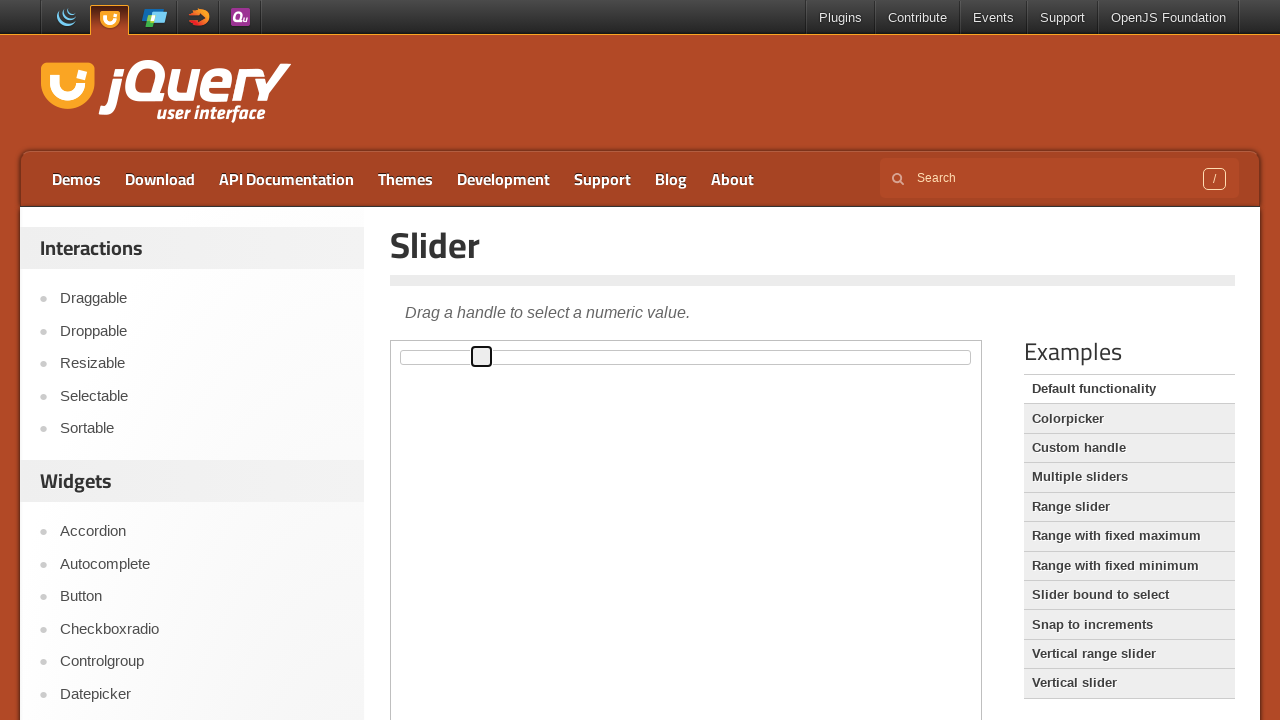

Clicked on 'Vertical slider' link to navigate at (1129, 683) on text=Vertical slider
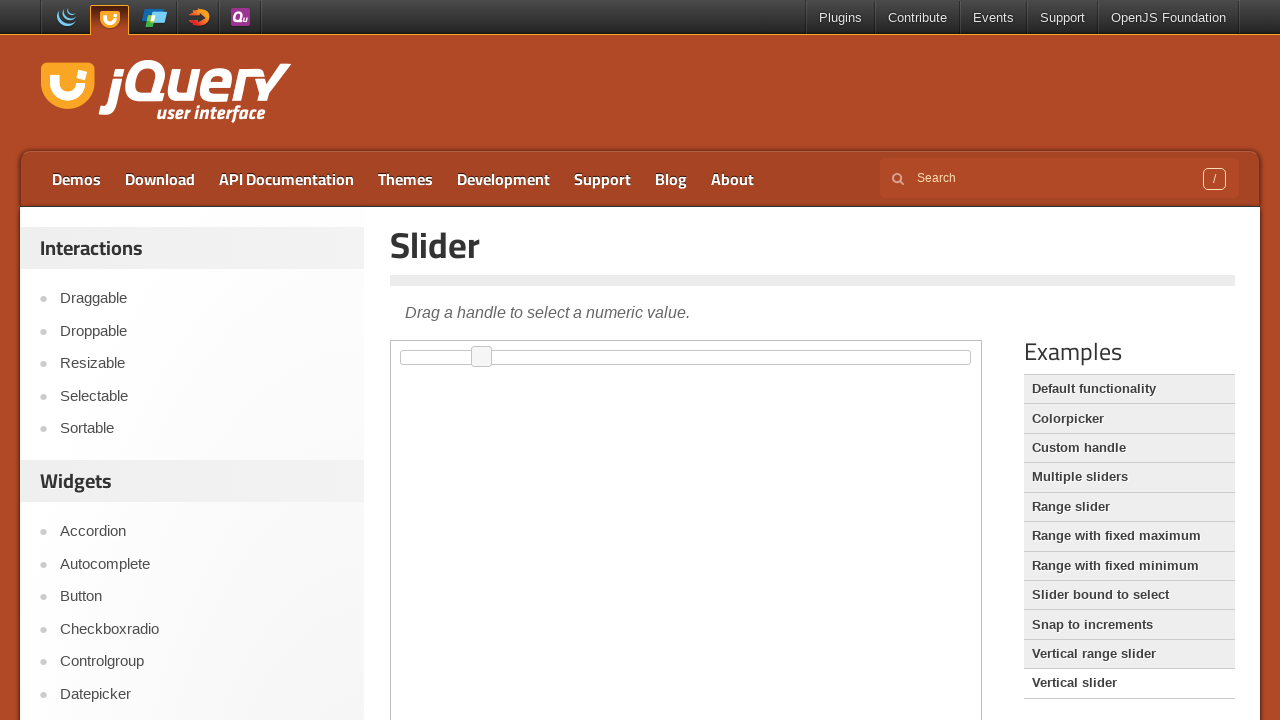

Waited 1 second after clicking Vertical slider link
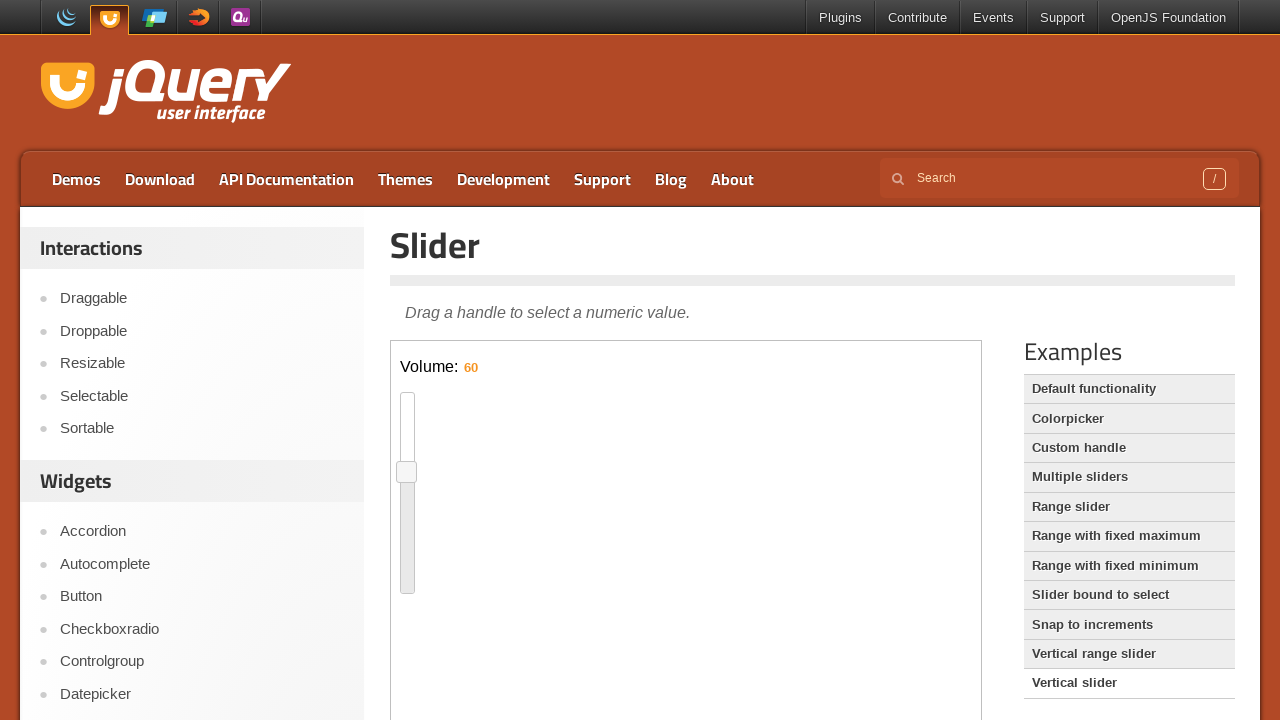

Located vertical slider iframe
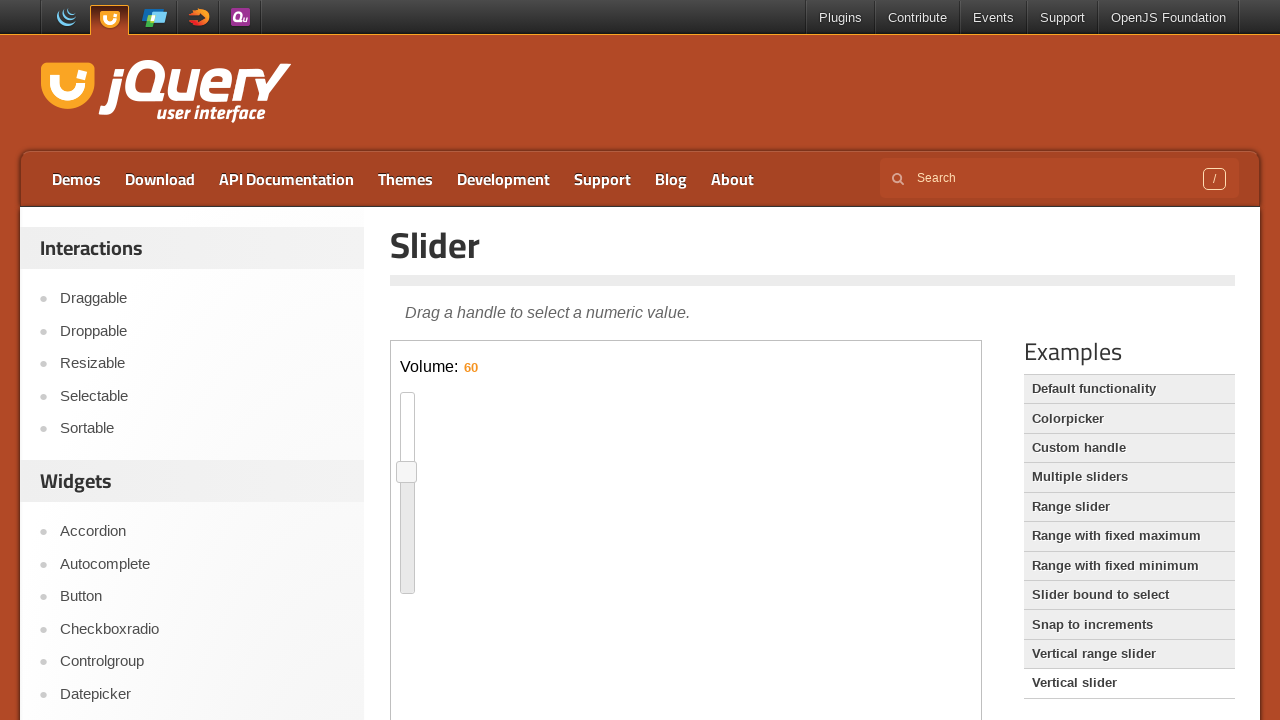

Located vertical slider handle element
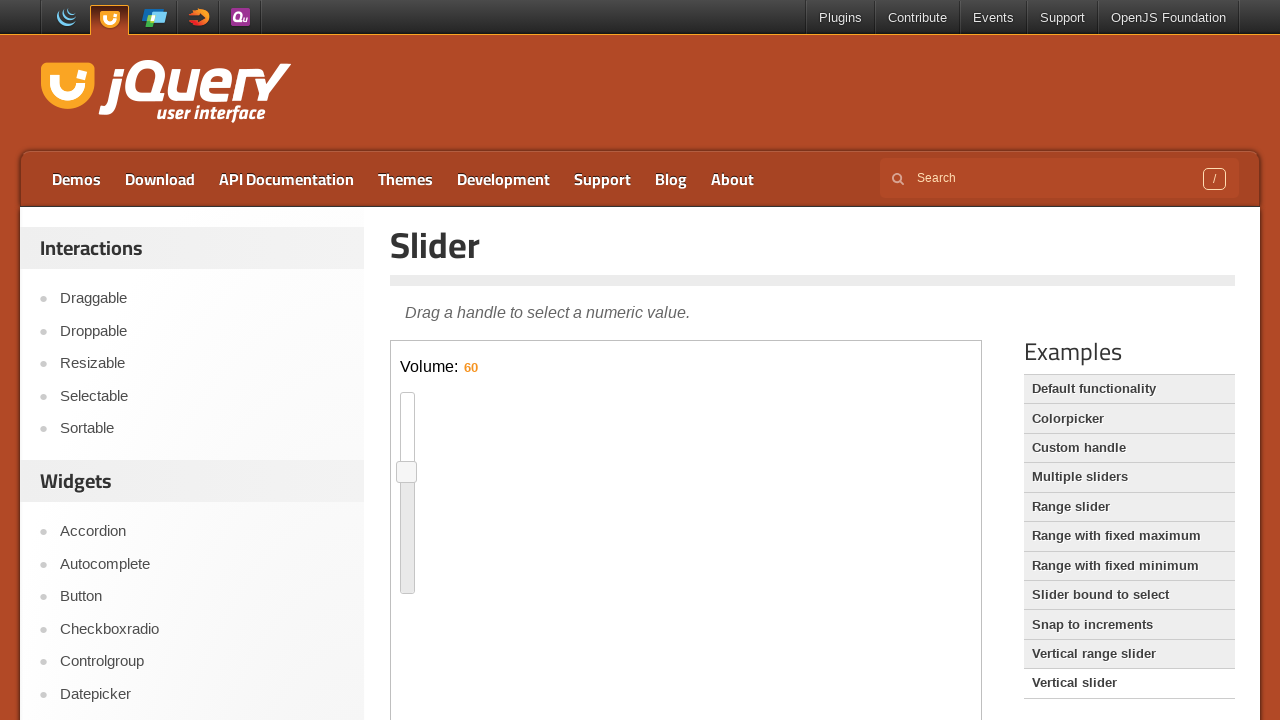

Waited for vertical slider handle to be ready
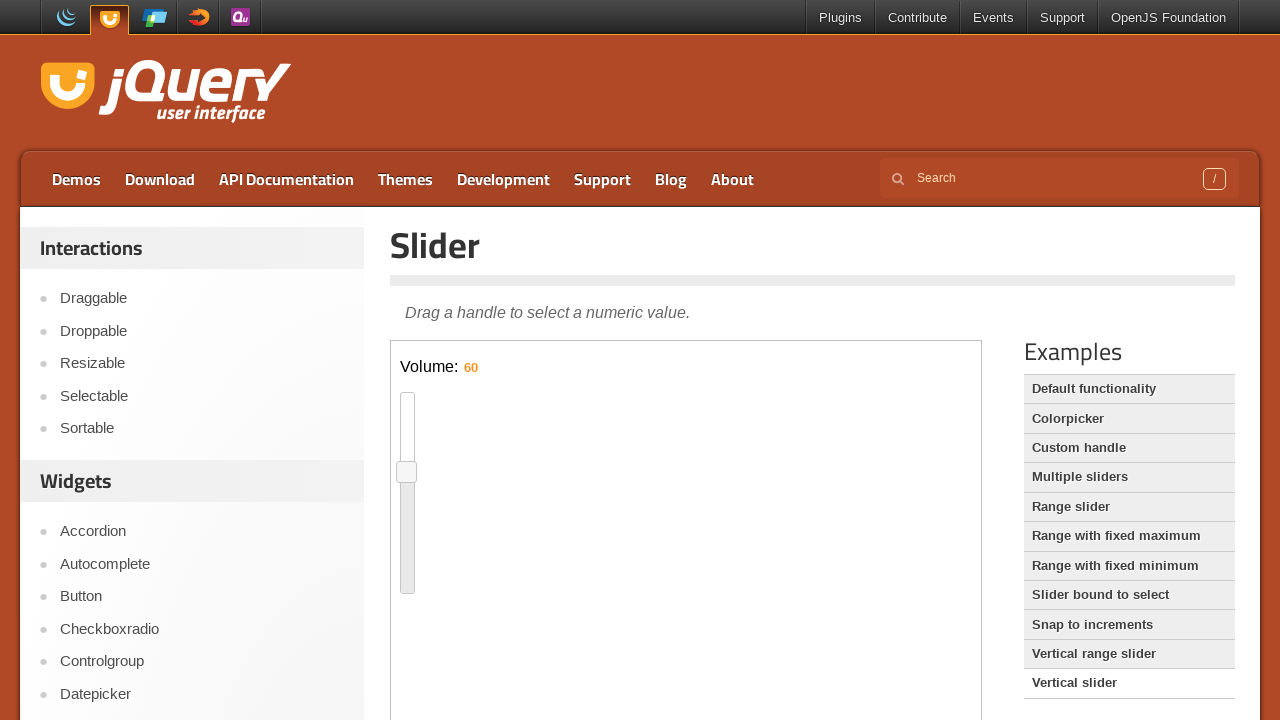

Retrieved bounding box of vertical slider handle
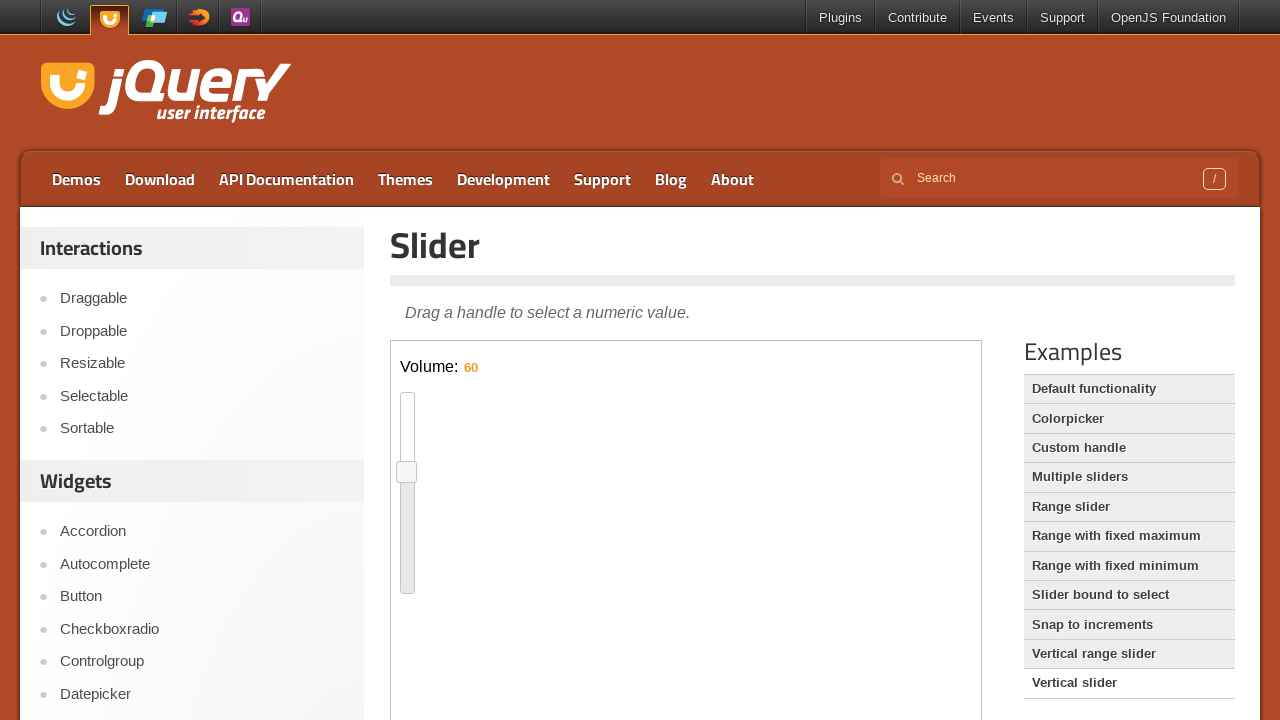

Moved mouse to center of vertical slider handle at (407, 472)
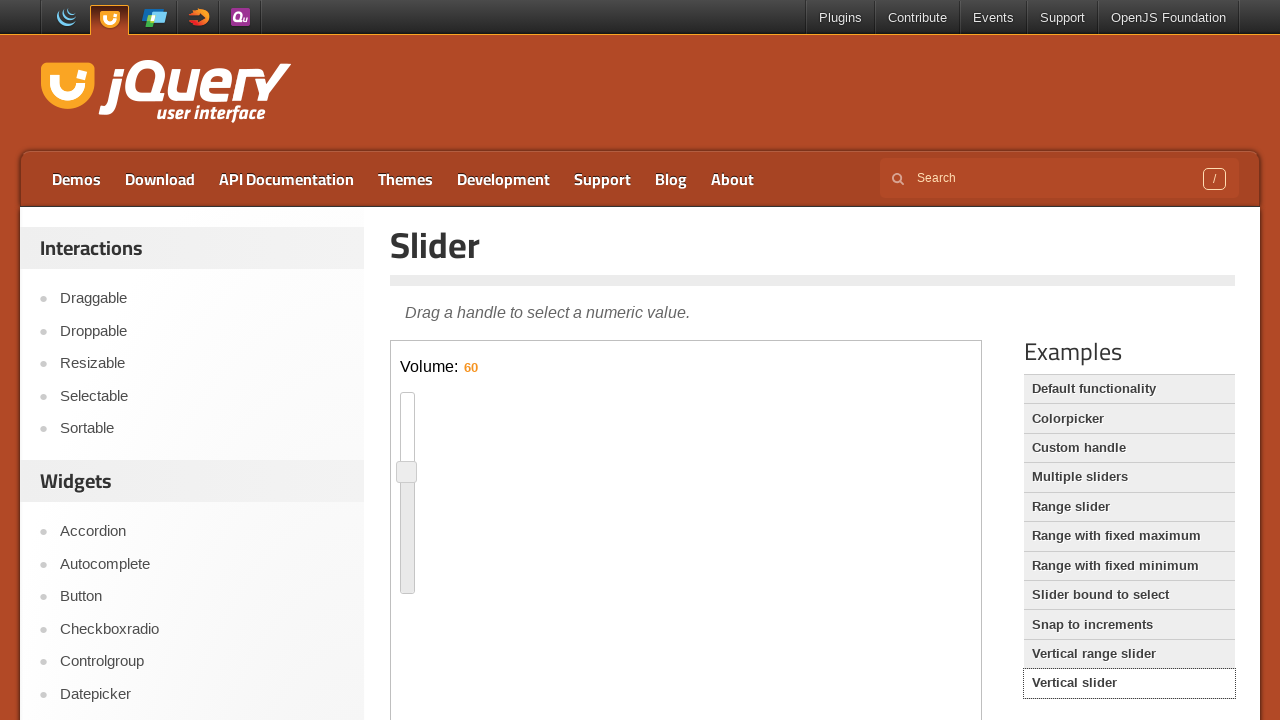

Mouse button pressed down on vertical slider handle at (407, 472)
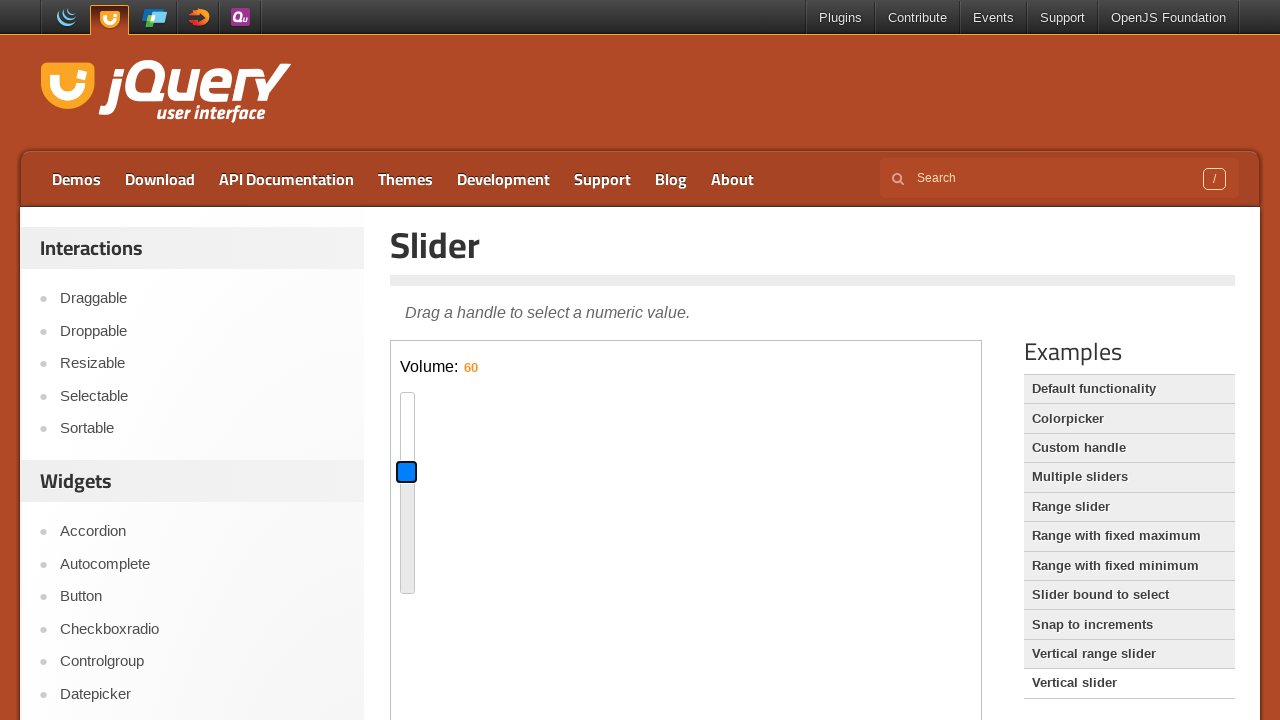

Dragged vertical slider handle down (100px) at (407, 561)
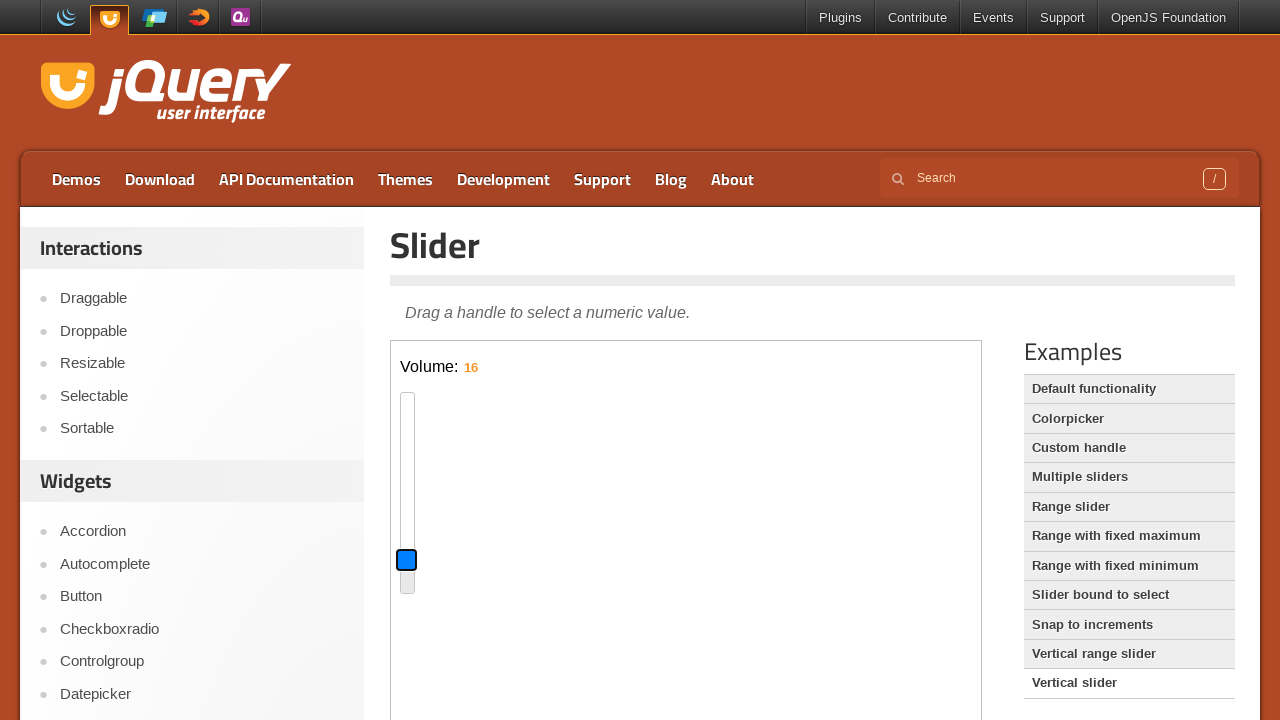

Released mouse button on vertical slider handle at (407, 561)
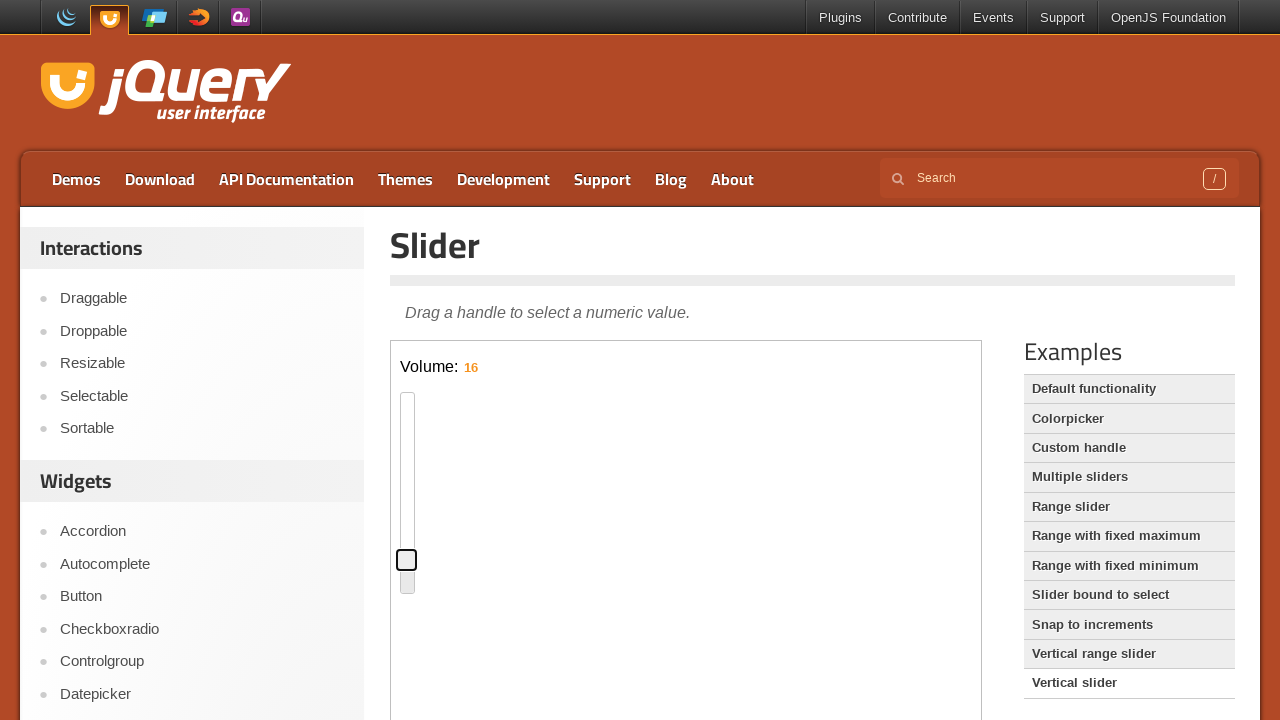

Waited 1 second after dragging vertical slider down
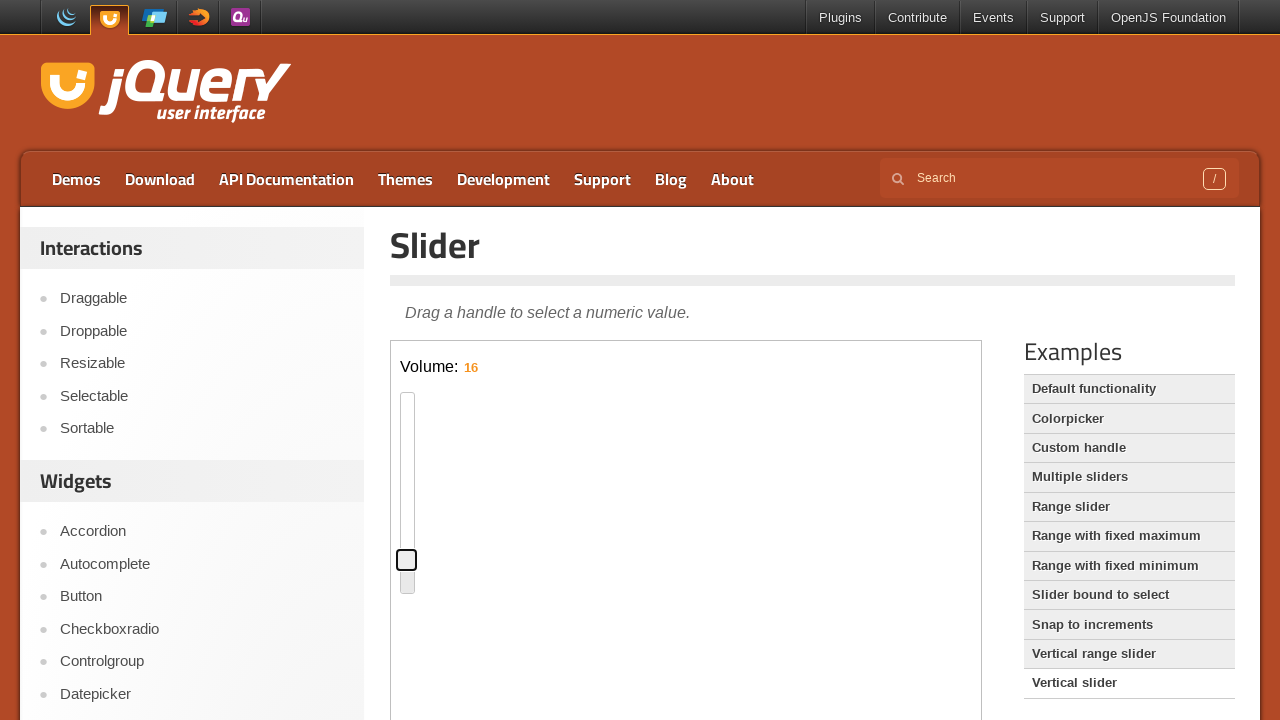

Retrieved updated bounding box of vertical slider handle
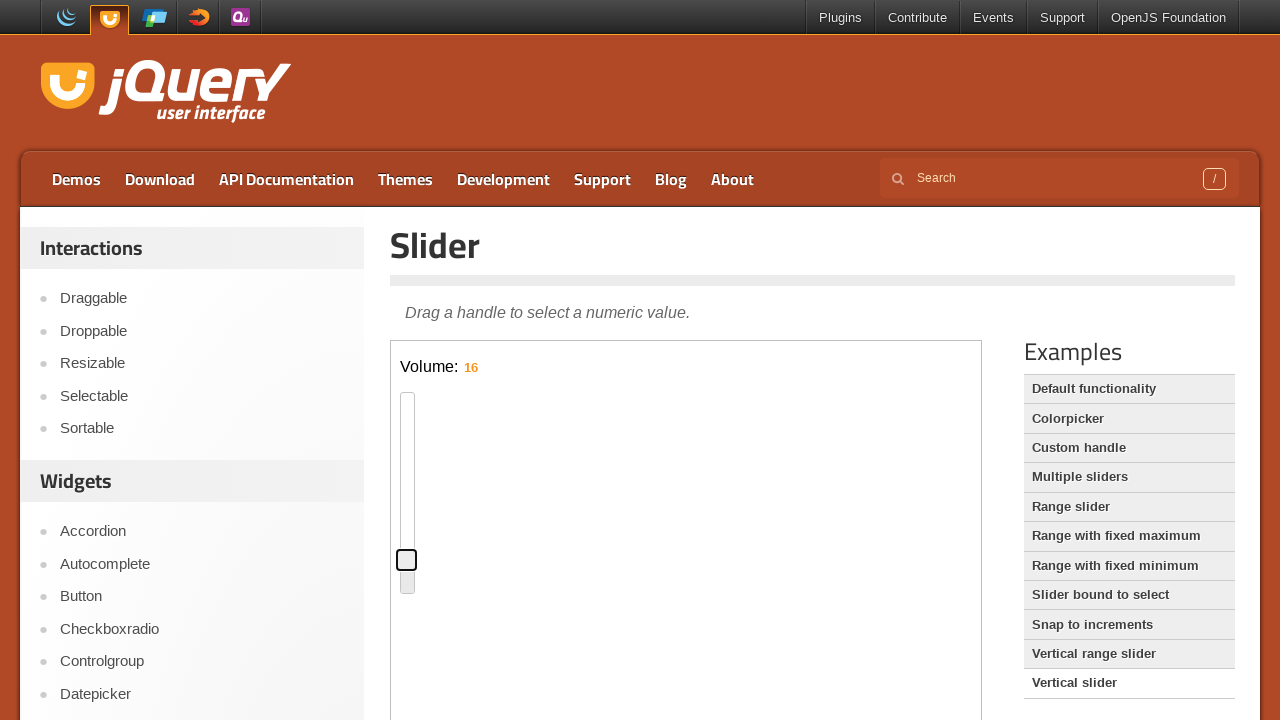

Moved mouse to center of vertical slider handle at (407, 560)
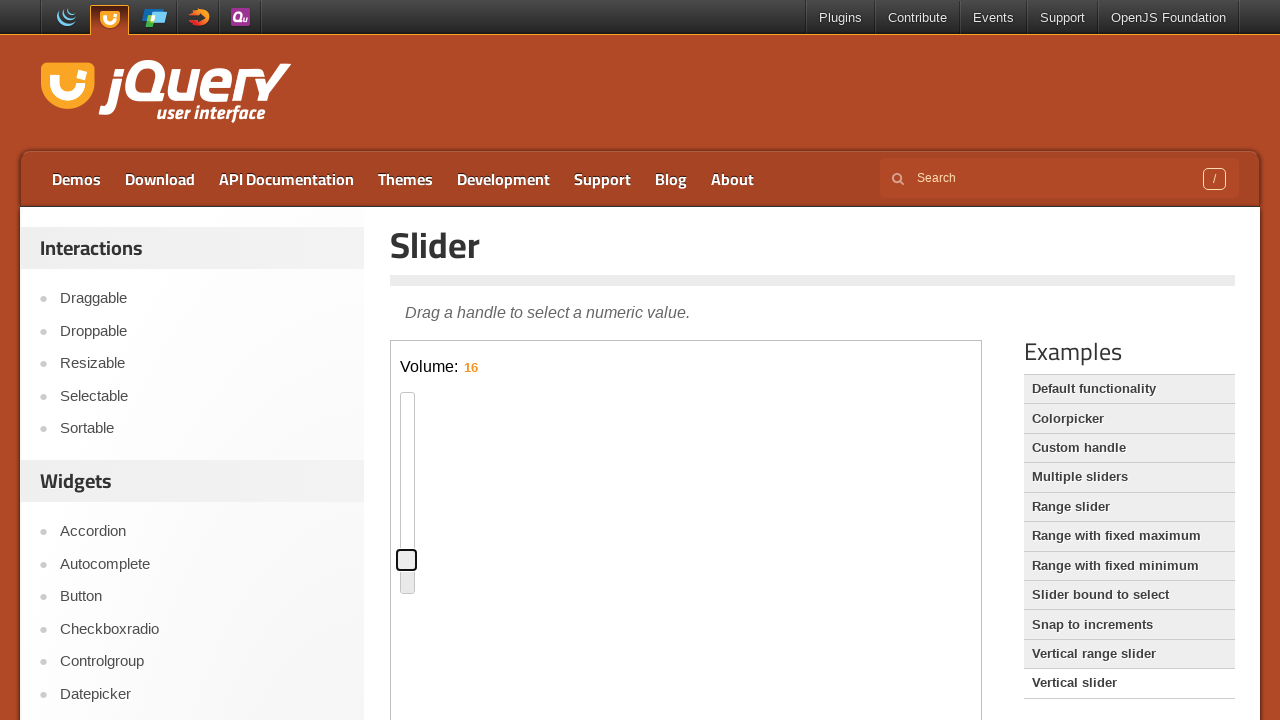

Mouse button pressed down on vertical slider handle at (407, 560)
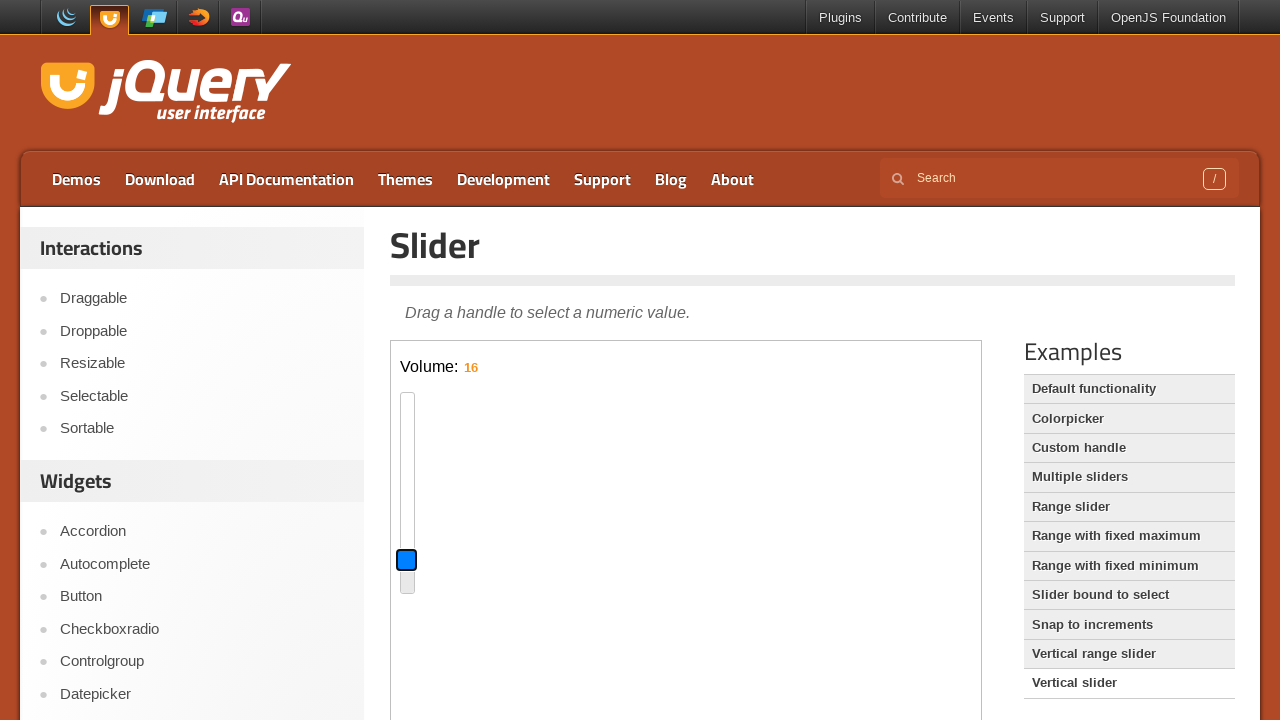

Dragged vertical slider handle up (200px) at (407, 349)
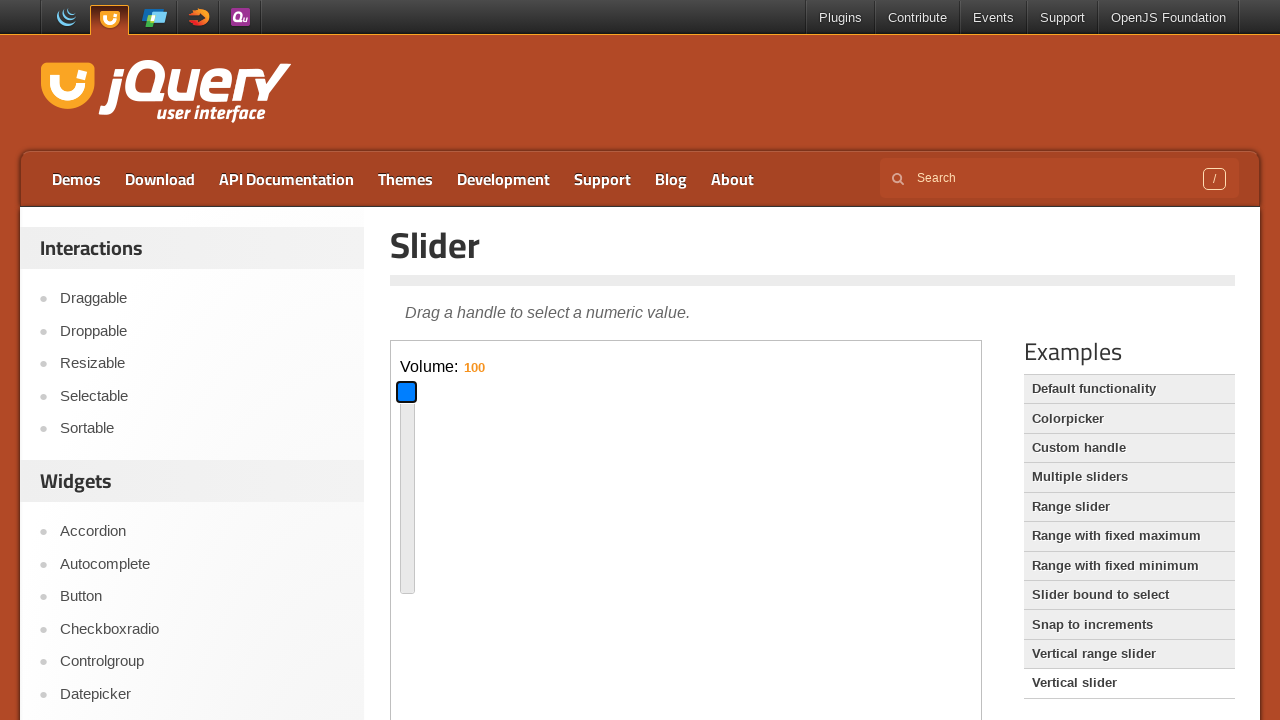

Released mouse button on vertical slider handle at (407, 349)
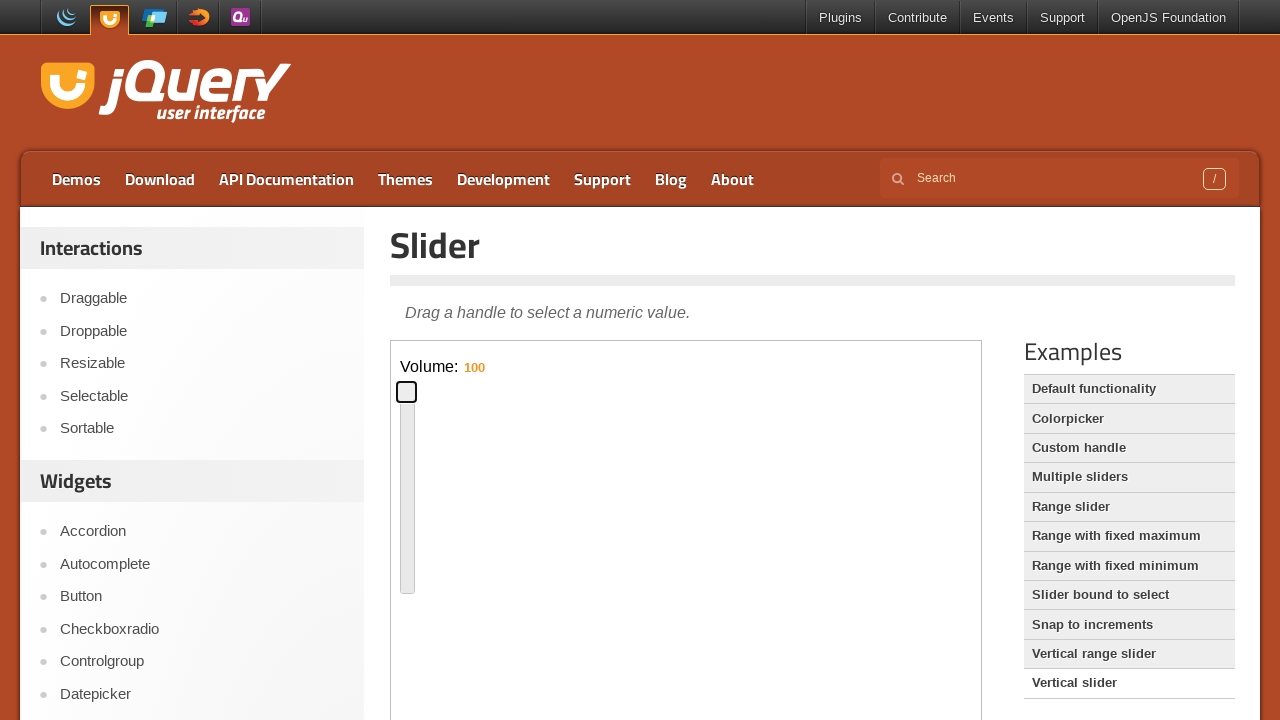

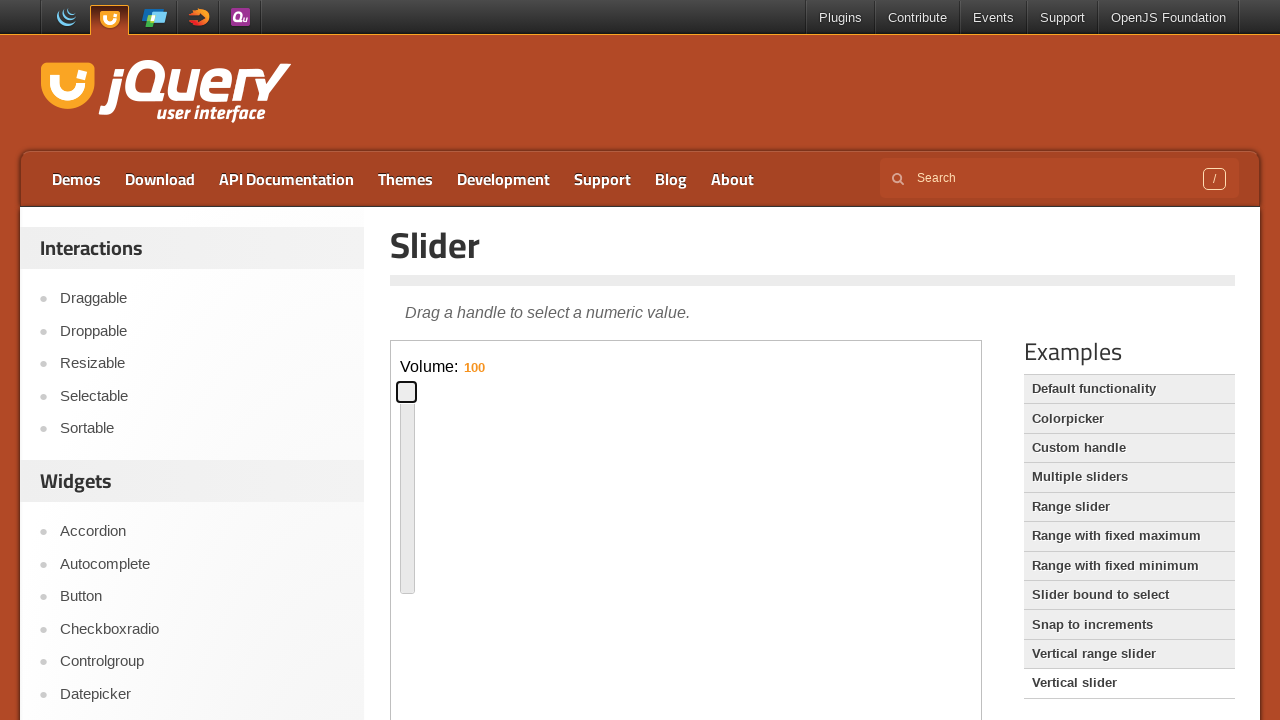